Tests the email subscription feature on the home page by scrolling down and submitting an email address in the subscription form, then verifying the success message is displayed.

Starting URL: https://automationexercise.com

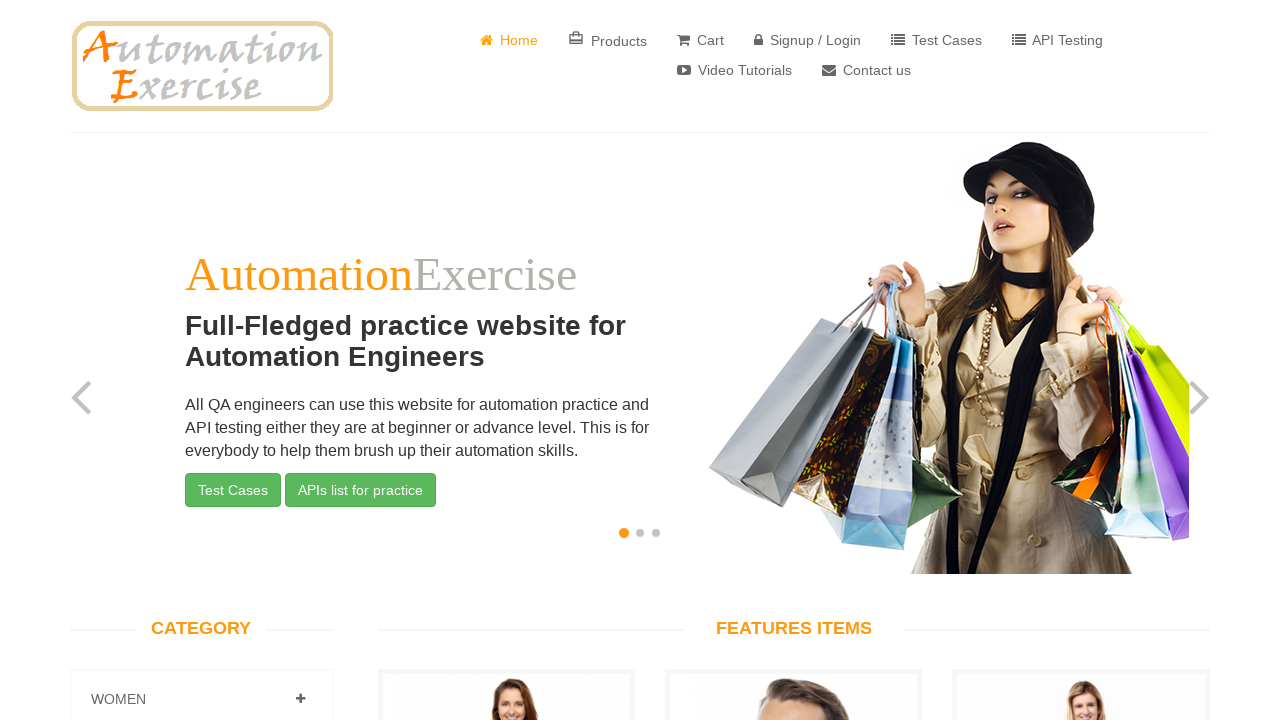

Scrolled down to the subscription section at the bottom of the page
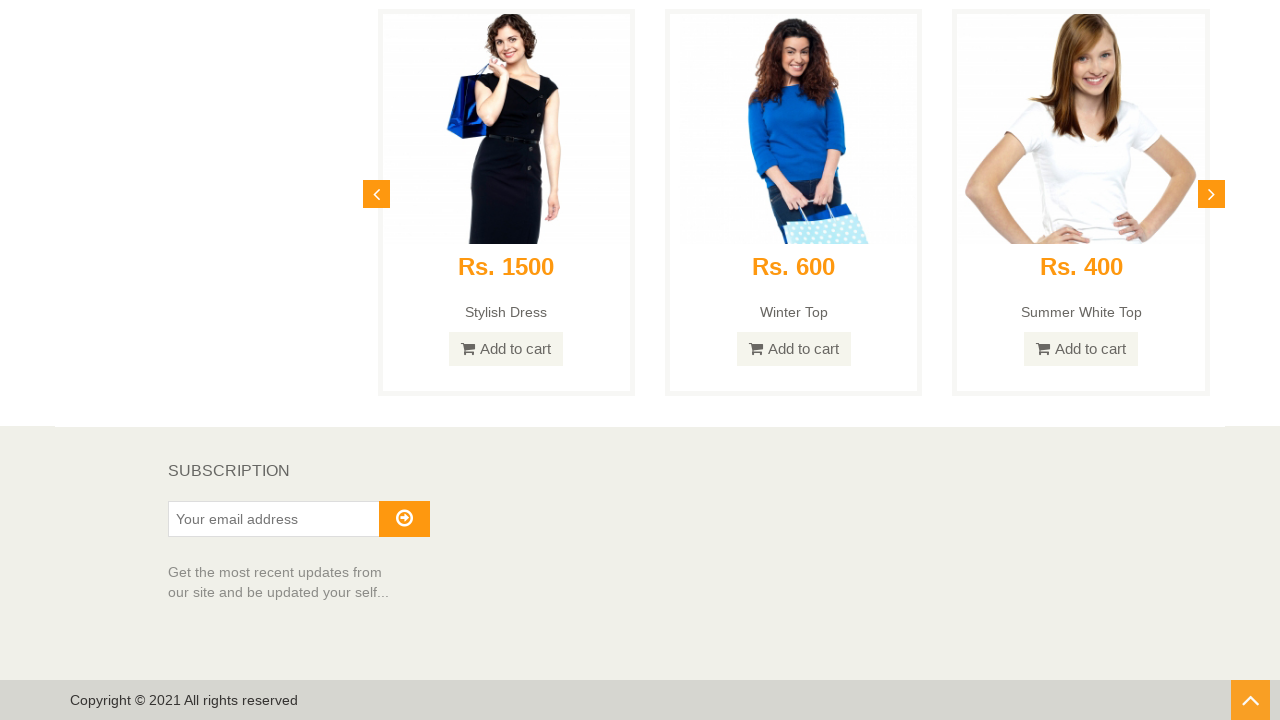

Subscription section is now visible
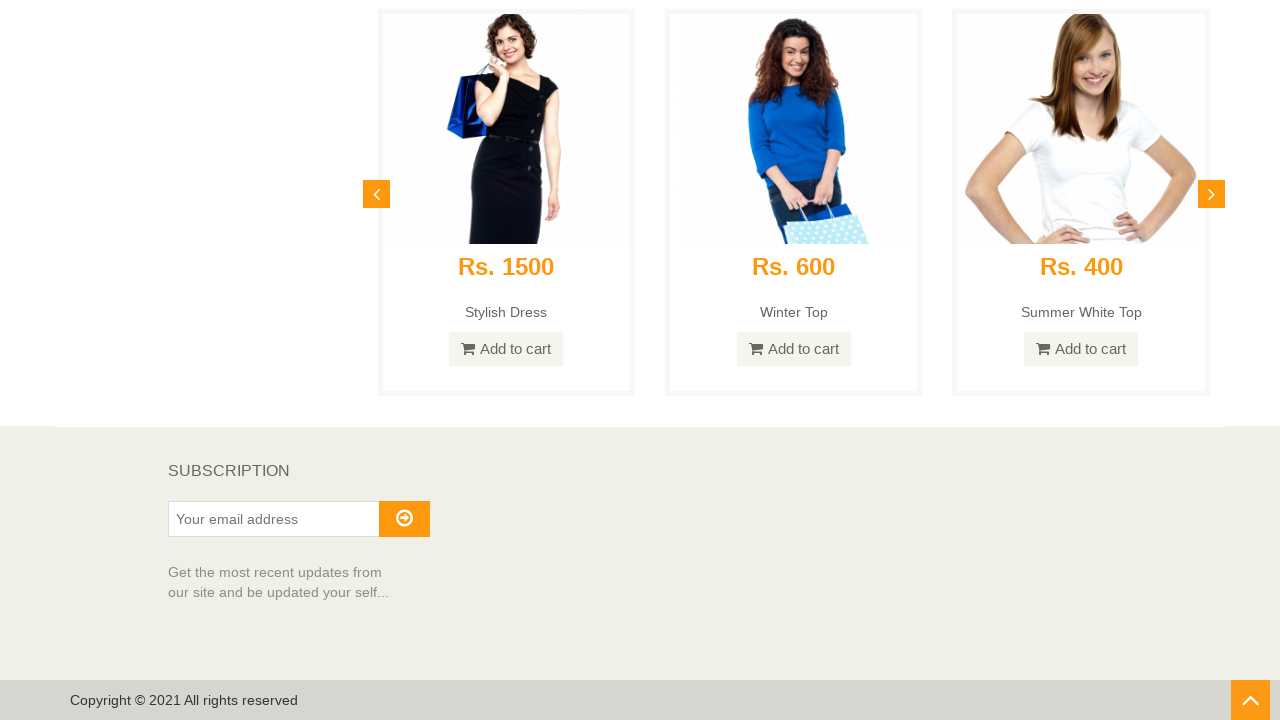

Filled subscription email field with 'subscriber_test@example.com' on #susbscribe_email
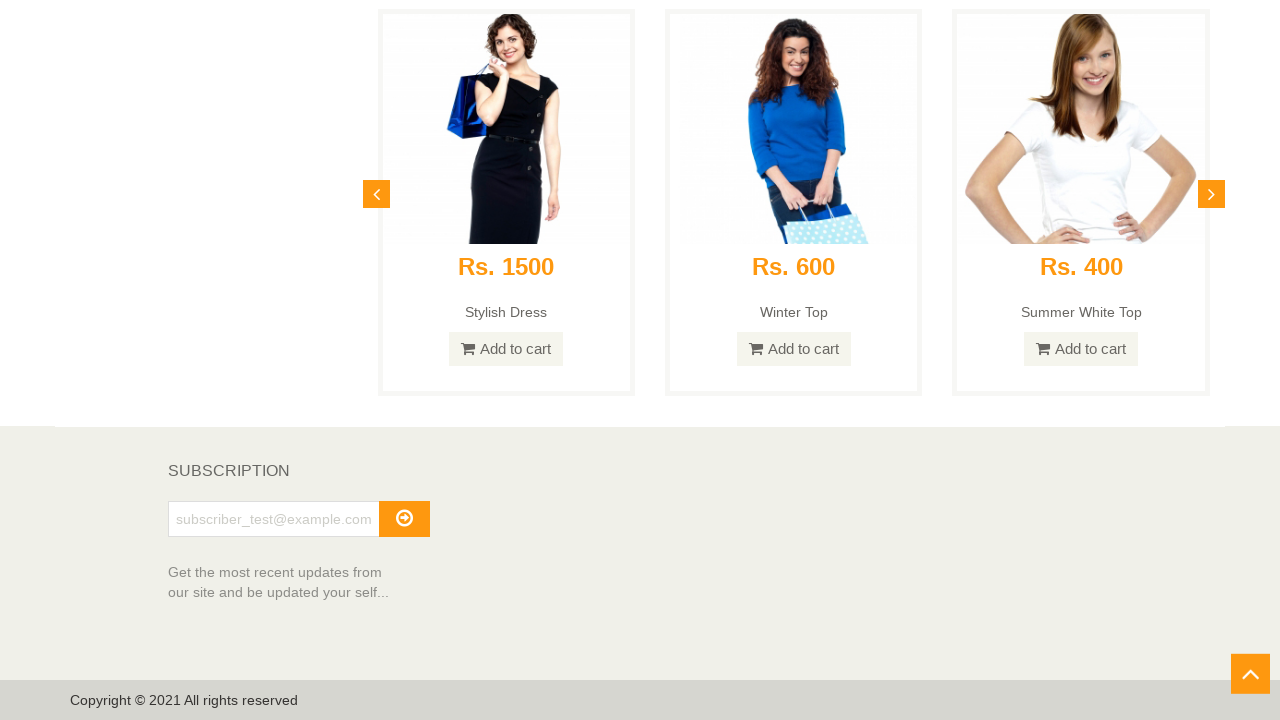

Clicked the subscribe button at (404, 519) on #subscribe
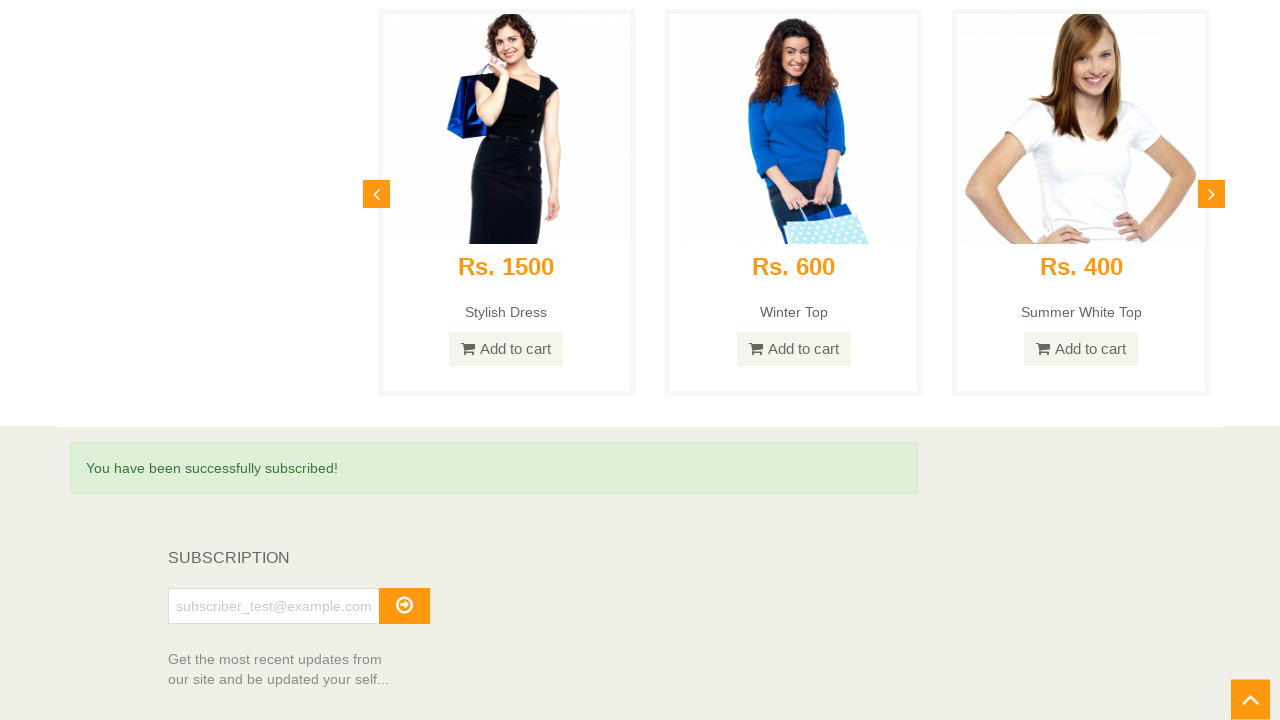

Success message is now displayed
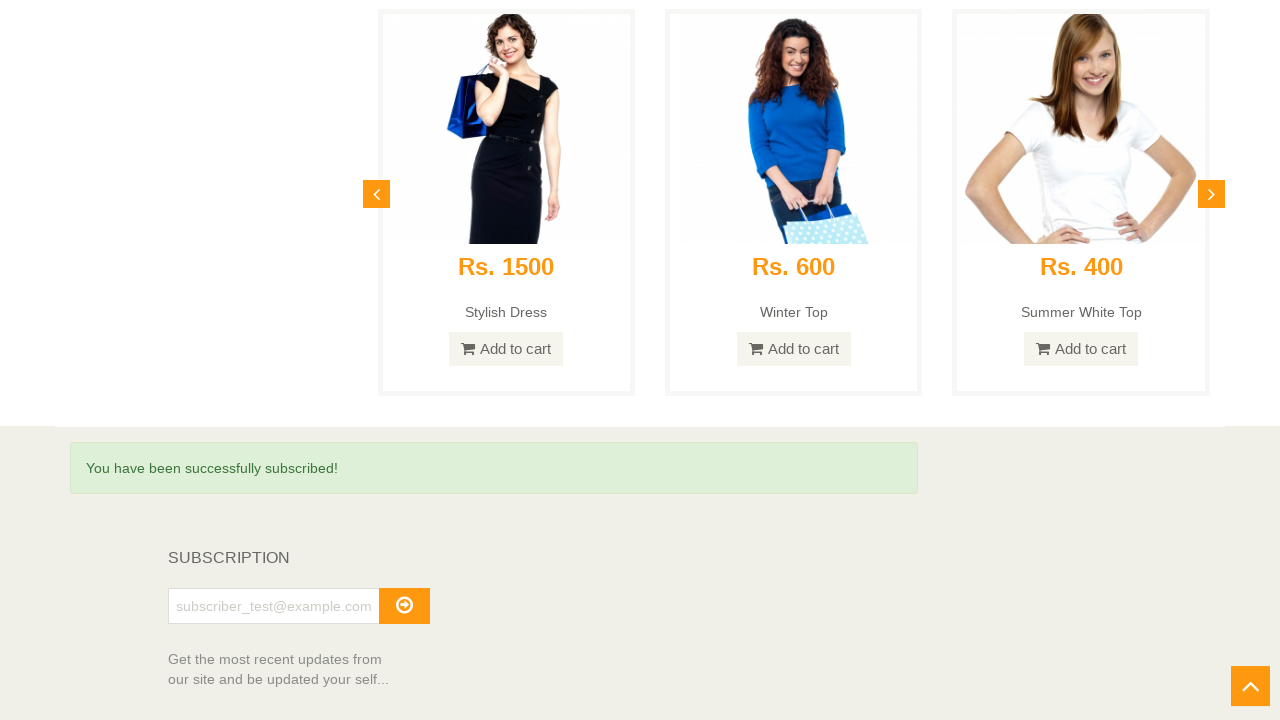

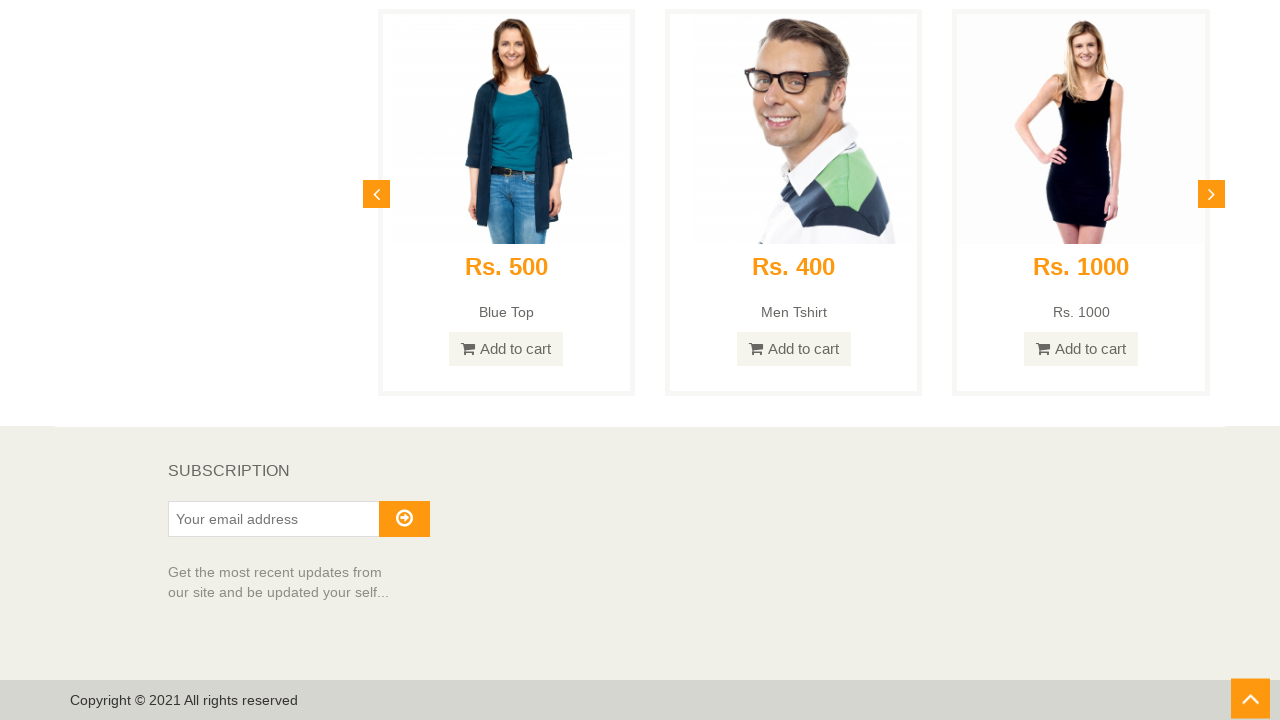